Tests slider interaction by dragging the slider handle to different positions using click and hold actions

Starting URL: http://only-testing-blog.blogspot.in/2014/09/selectable.html

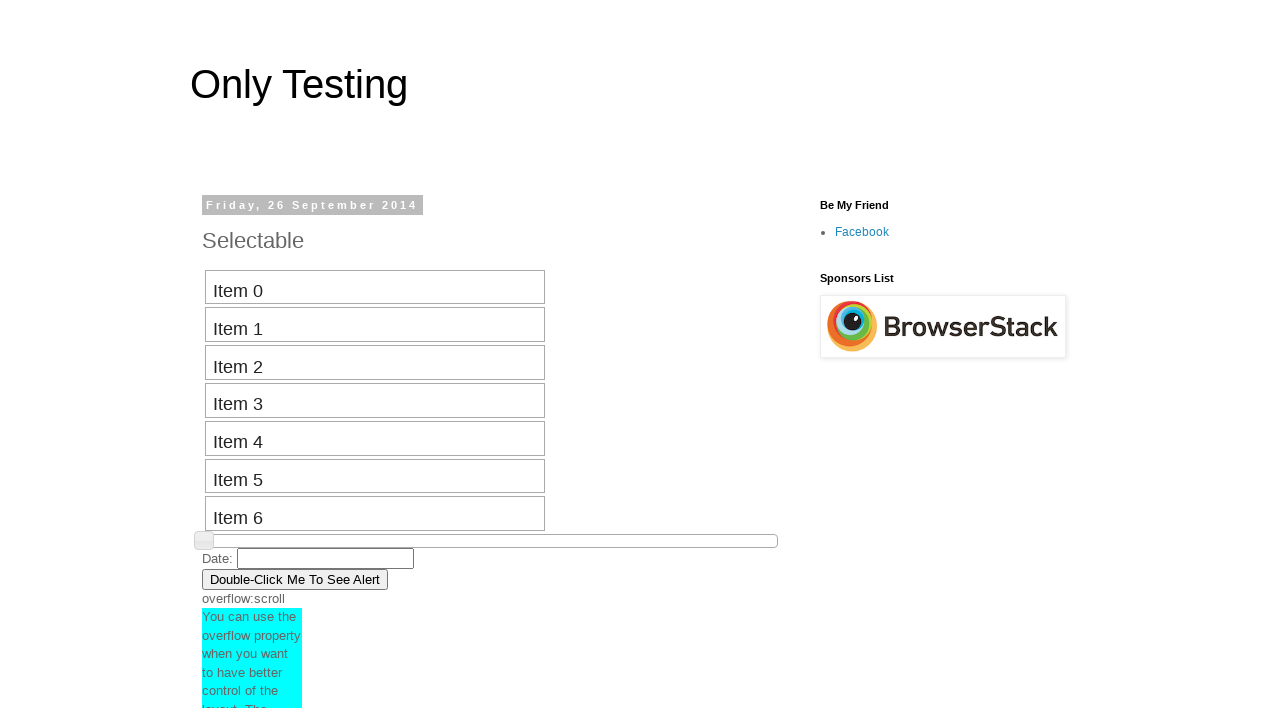

Navigated to slider test page
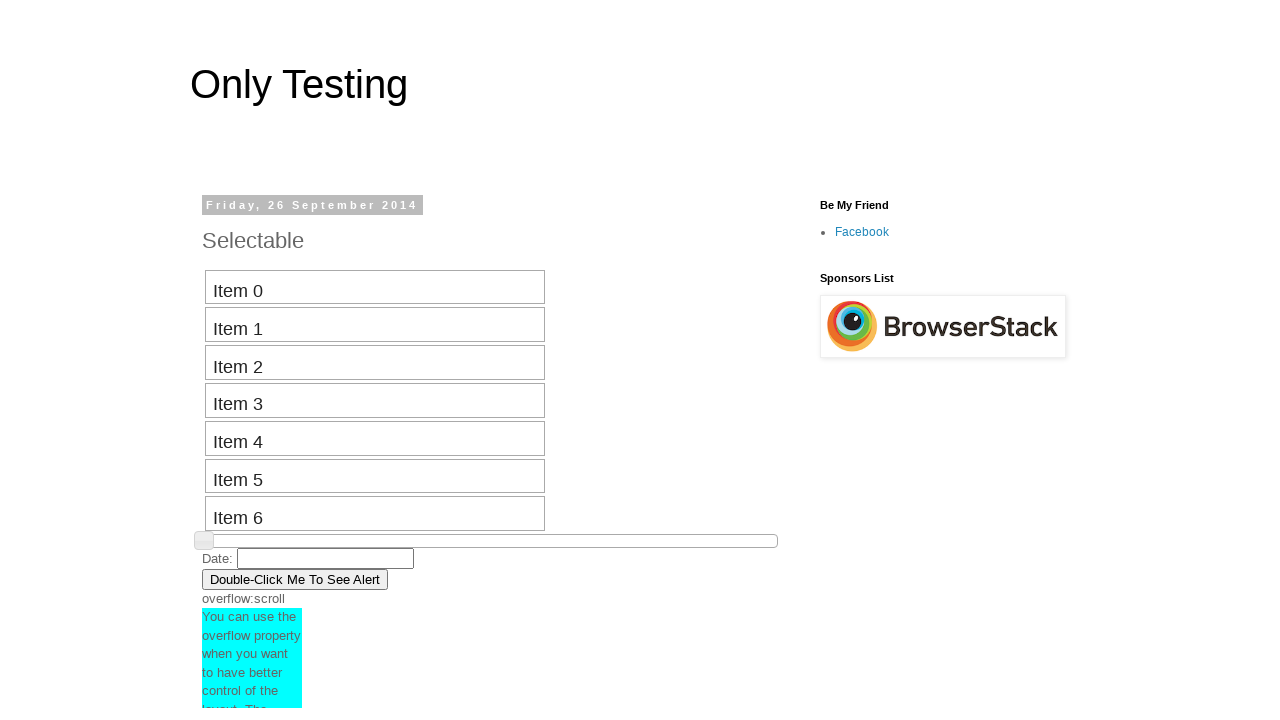

Slider handle element became visible
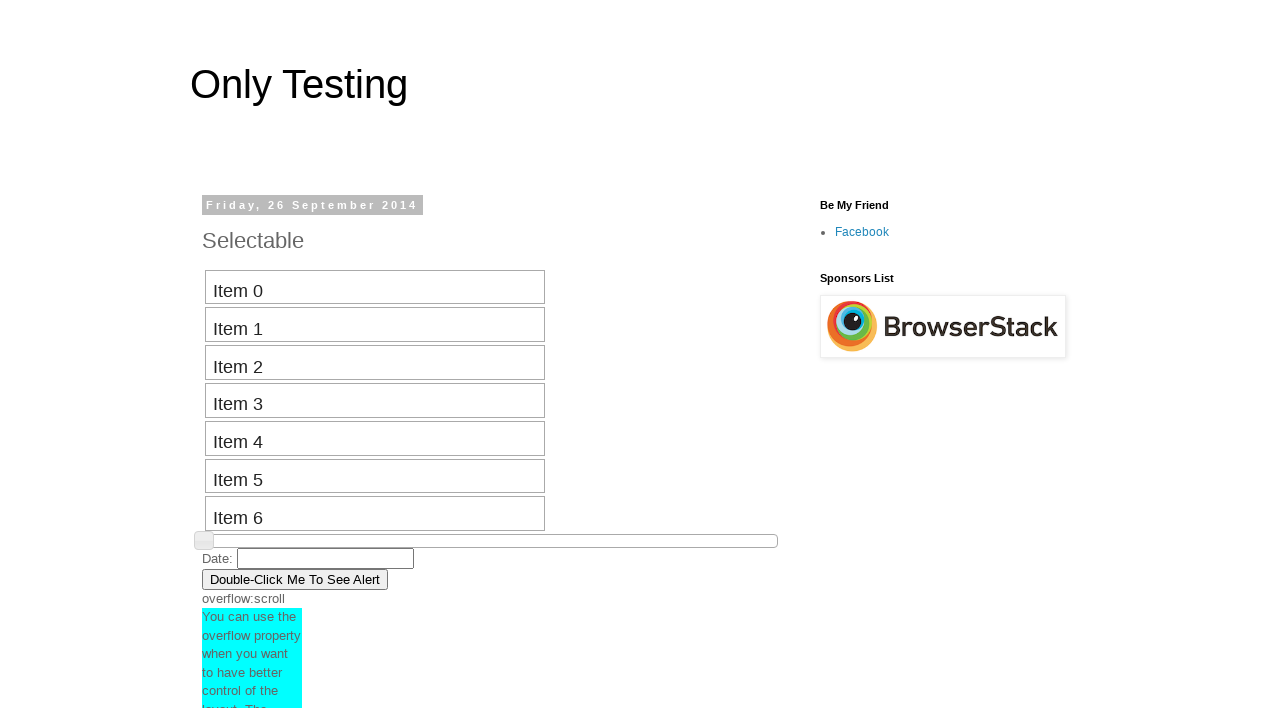

Located the slider handle element
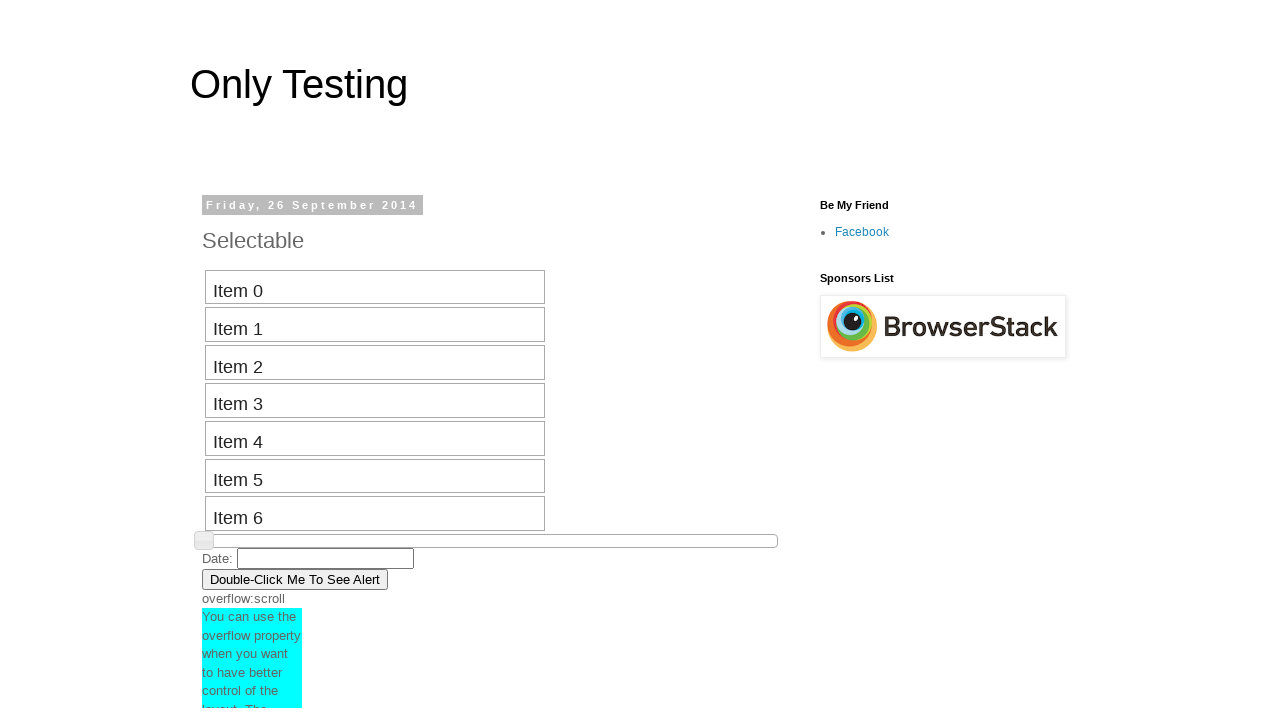

Dragged slider handle 100 pixels to the right at (295, 532)
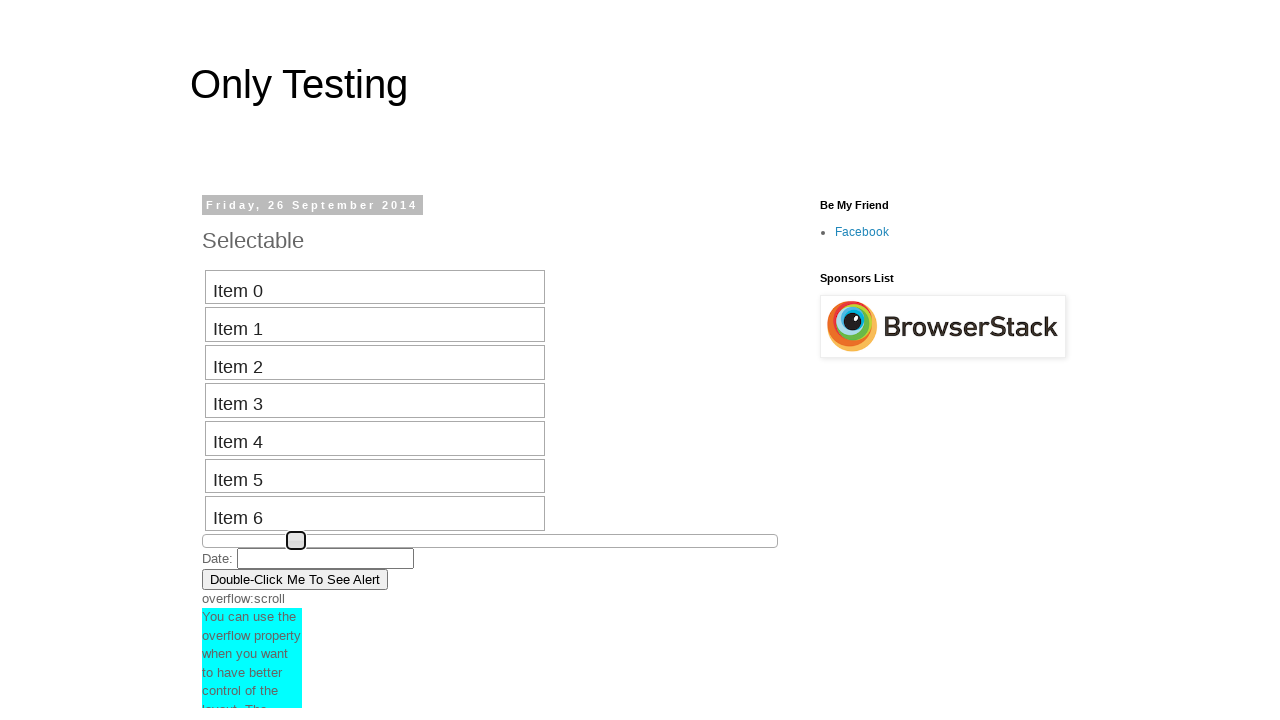

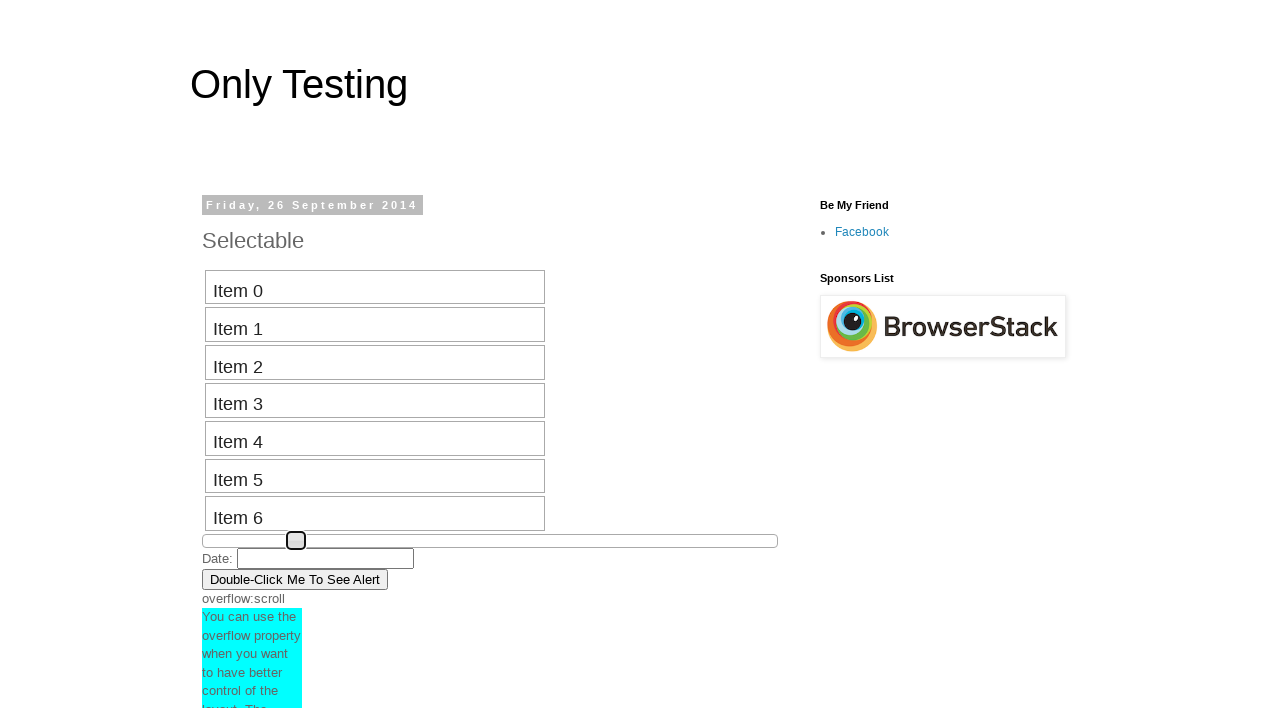